Tests that a todo item is removed when edited to an empty string

Starting URL: https://demo.playwright.dev/todomvc

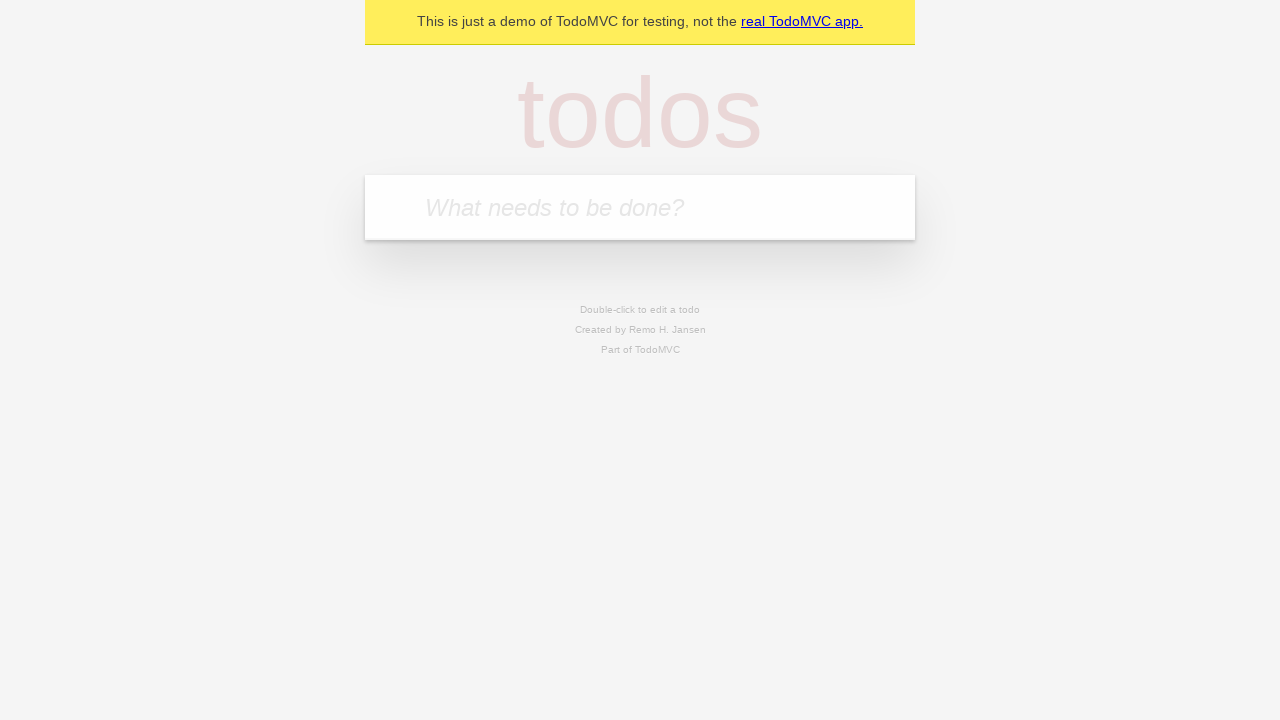

Filled todo input with 'buy some cheese' on internal:attr=[placeholder="What needs to be done?"i]
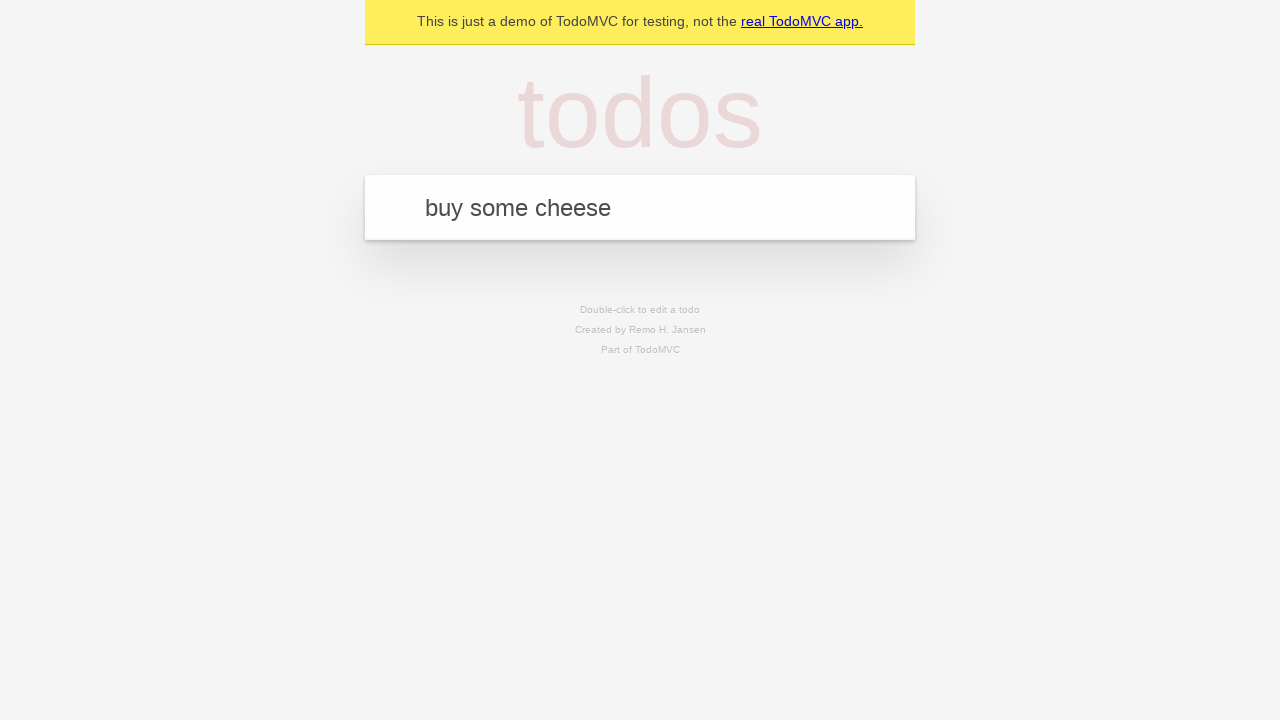

Pressed Enter to add first todo item on internal:attr=[placeholder="What needs to be done?"i]
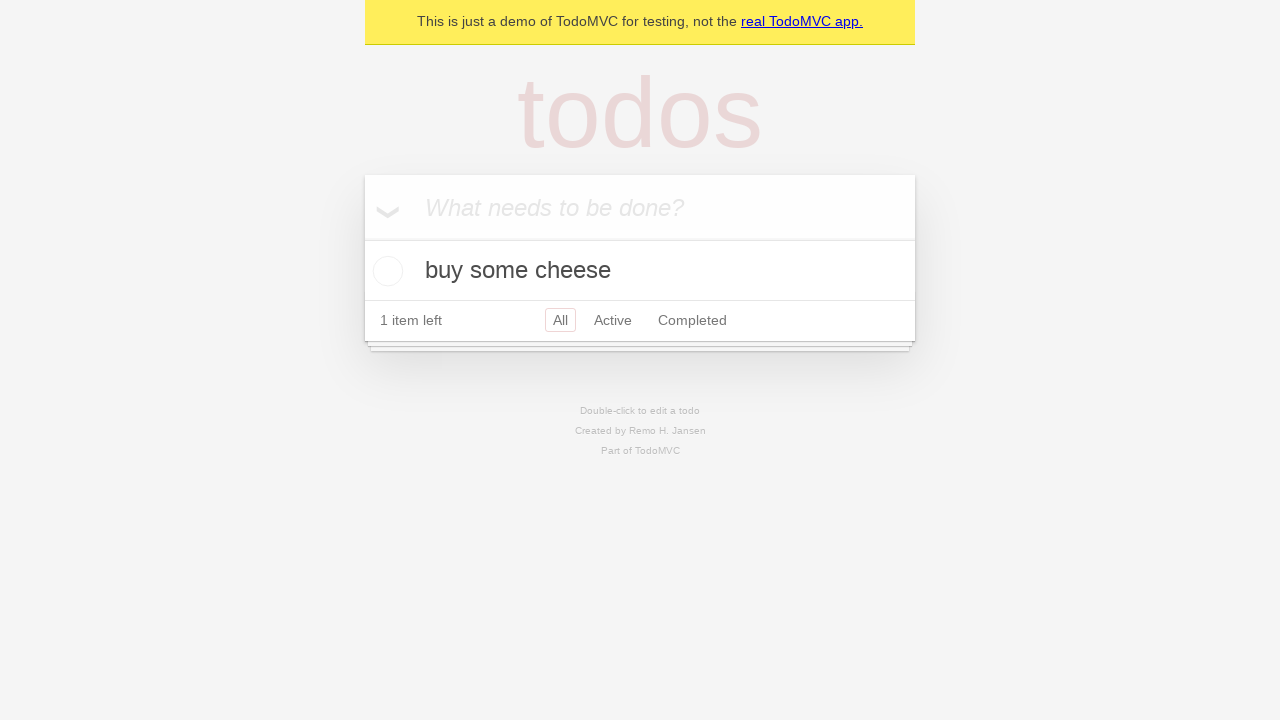

Filled todo input with 'feed the cat' on internal:attr=[placeholder="What needs to be done?"i]
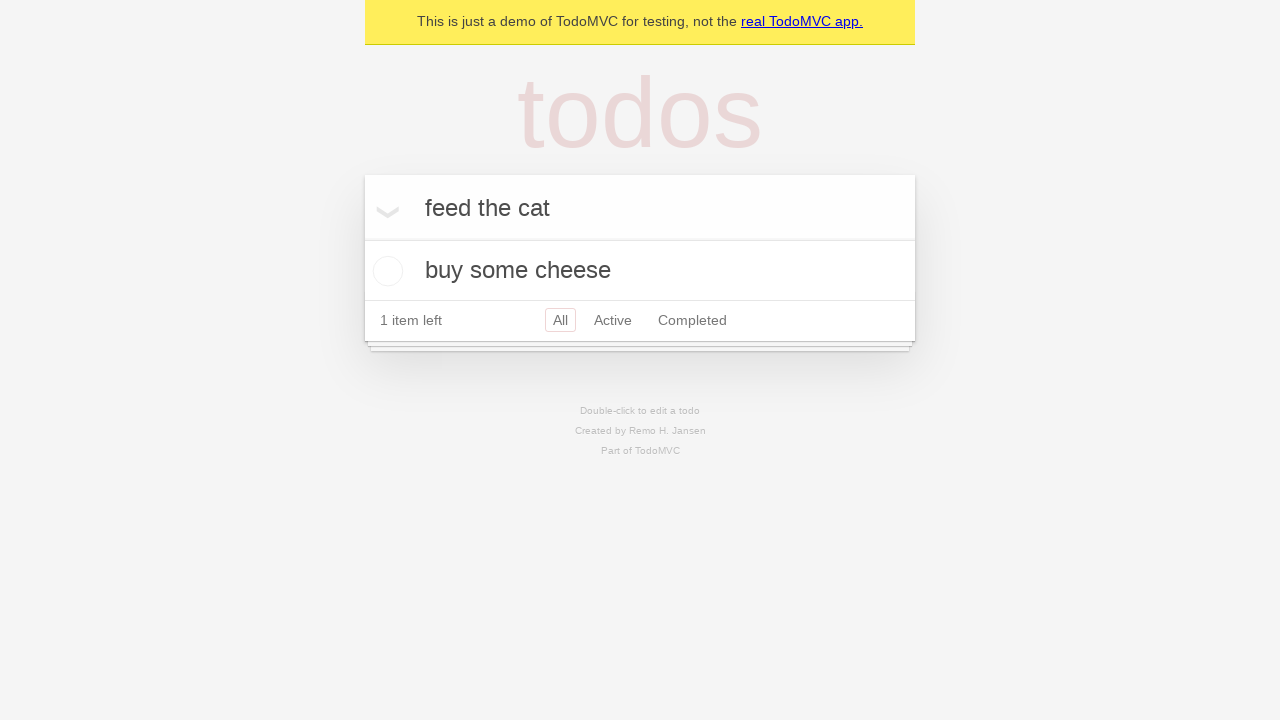

Pressed Enter to add second todo item on internal:attr=[placeholder="What needs to be done?"i]
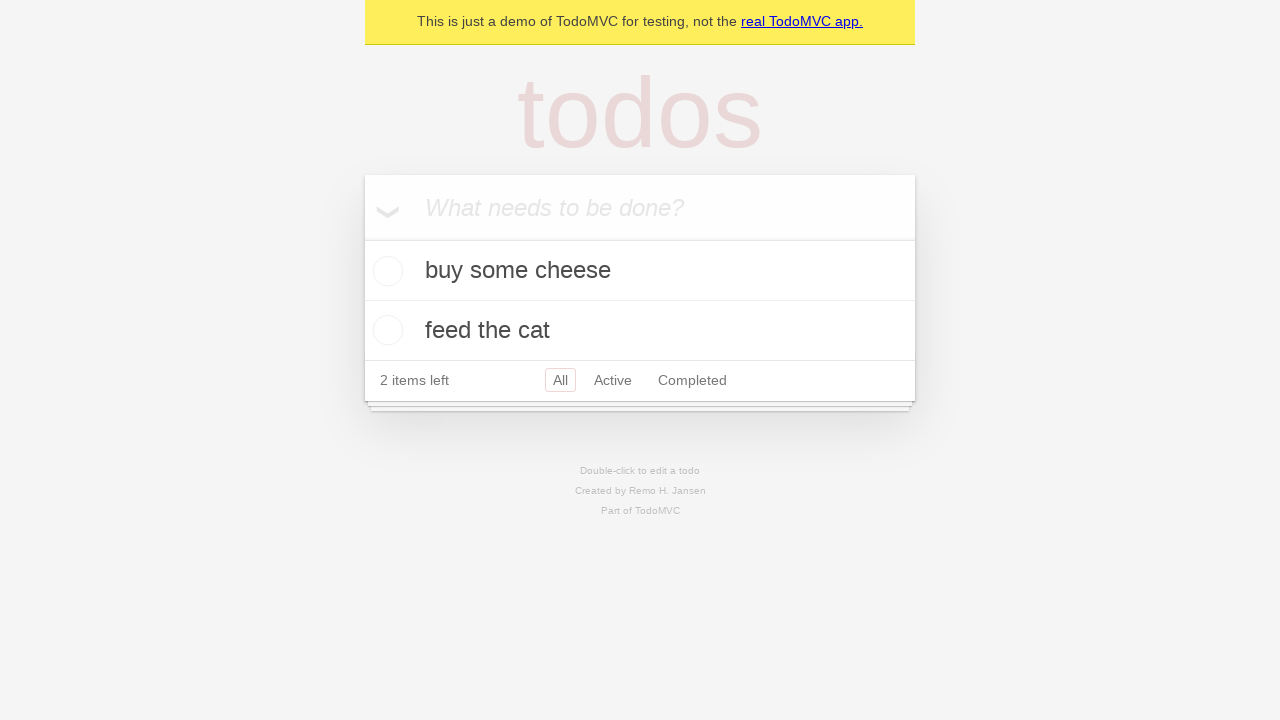

Filled todo input with 'book a doctors appointment' on internal:attr=[placeholder="What needs to be done?"i]
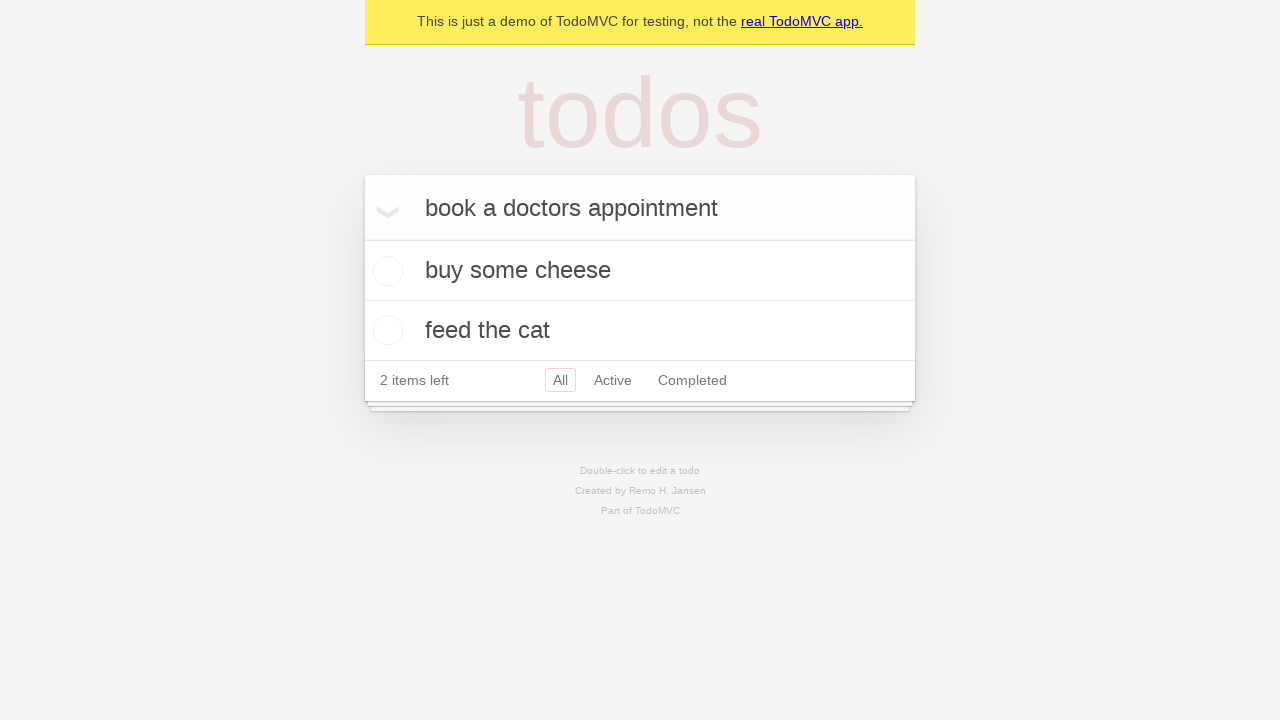

Pressed Enter to add third todo item on internal:attr=[placeholder="What needs to be done?"i]
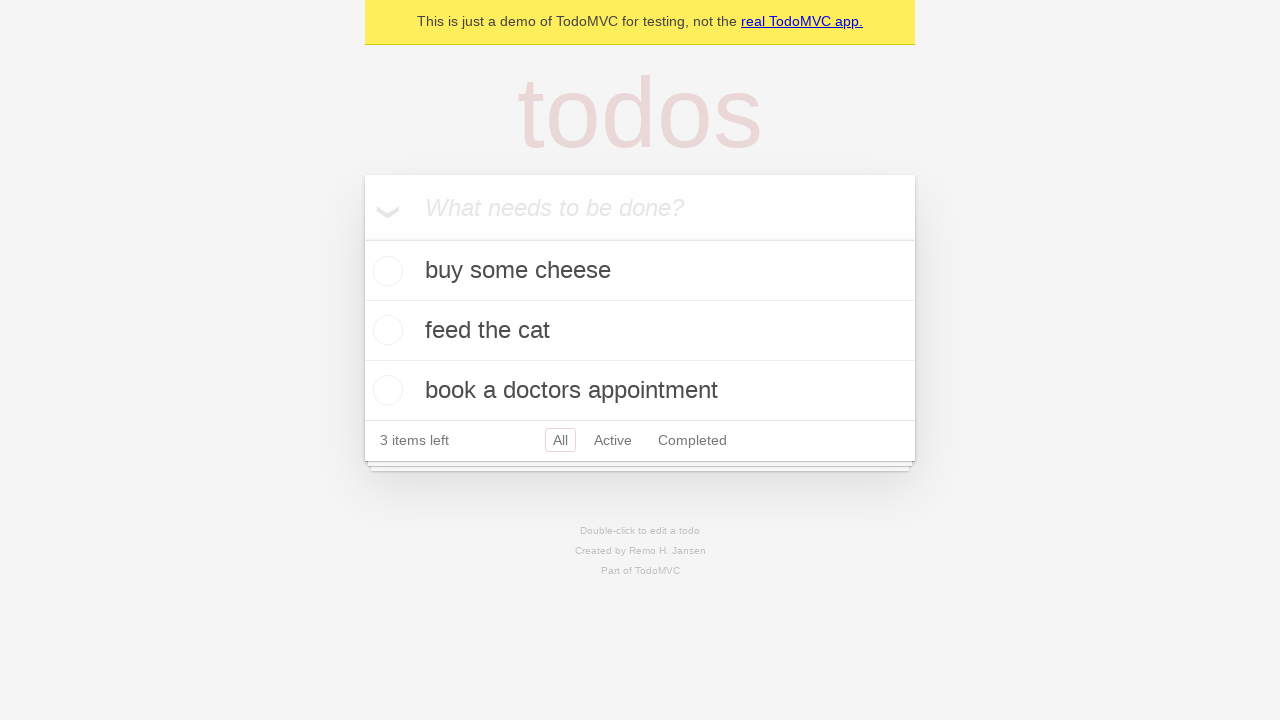

Double-clicked second todo item to enter edit mode at (640, 331) on internal:testid=[data-testid="todo-item"s] >> nth=1
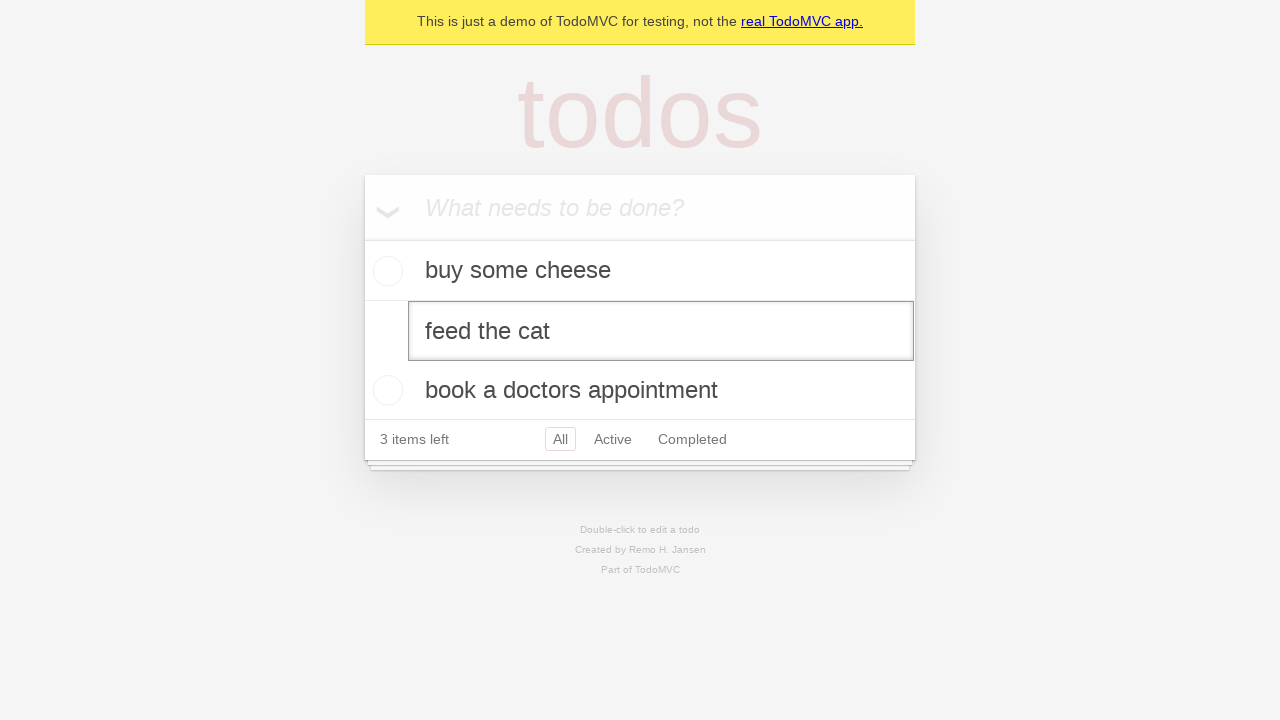

Cleared text from edit textbox on internal:testid=[data-testid="todo-item"s] >> nth=1 >> internal:role=textbox[nam
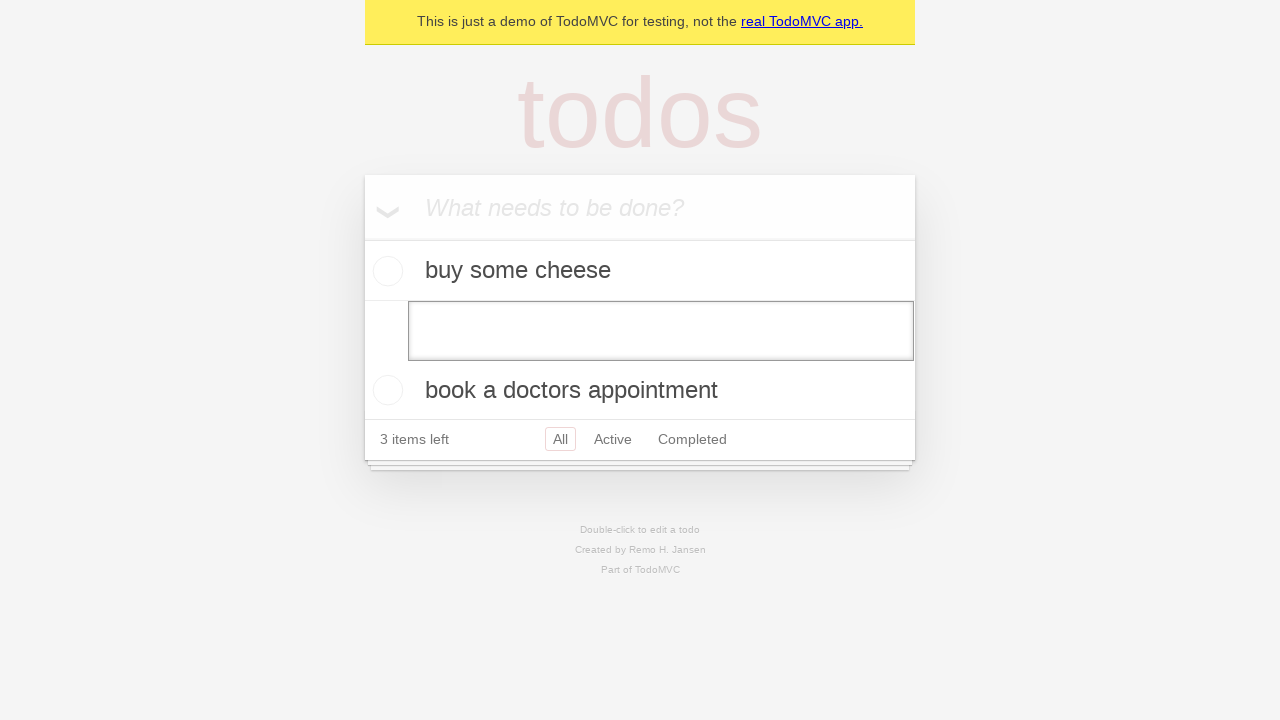

Pressed Enter to confirm empty edit, removing the todo item on internal:testid=[data-testid="todo-item"s] >> nth=1 >> internal:role=textbox[nam
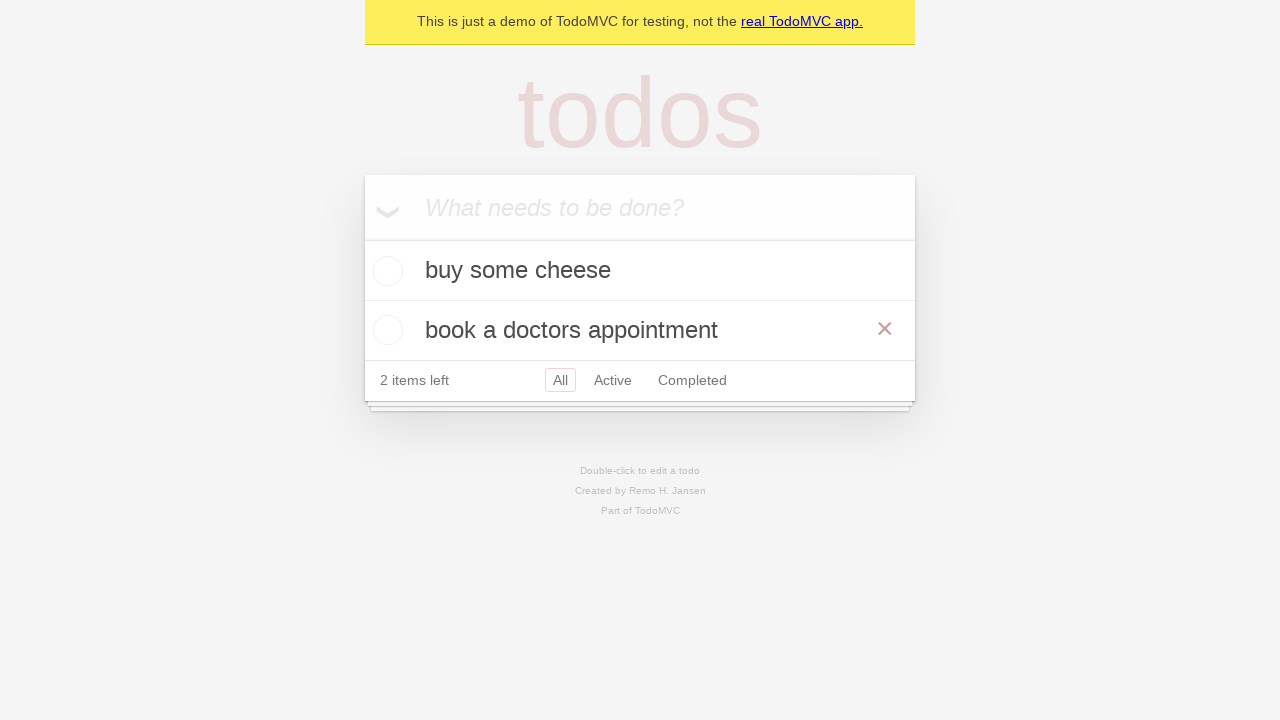

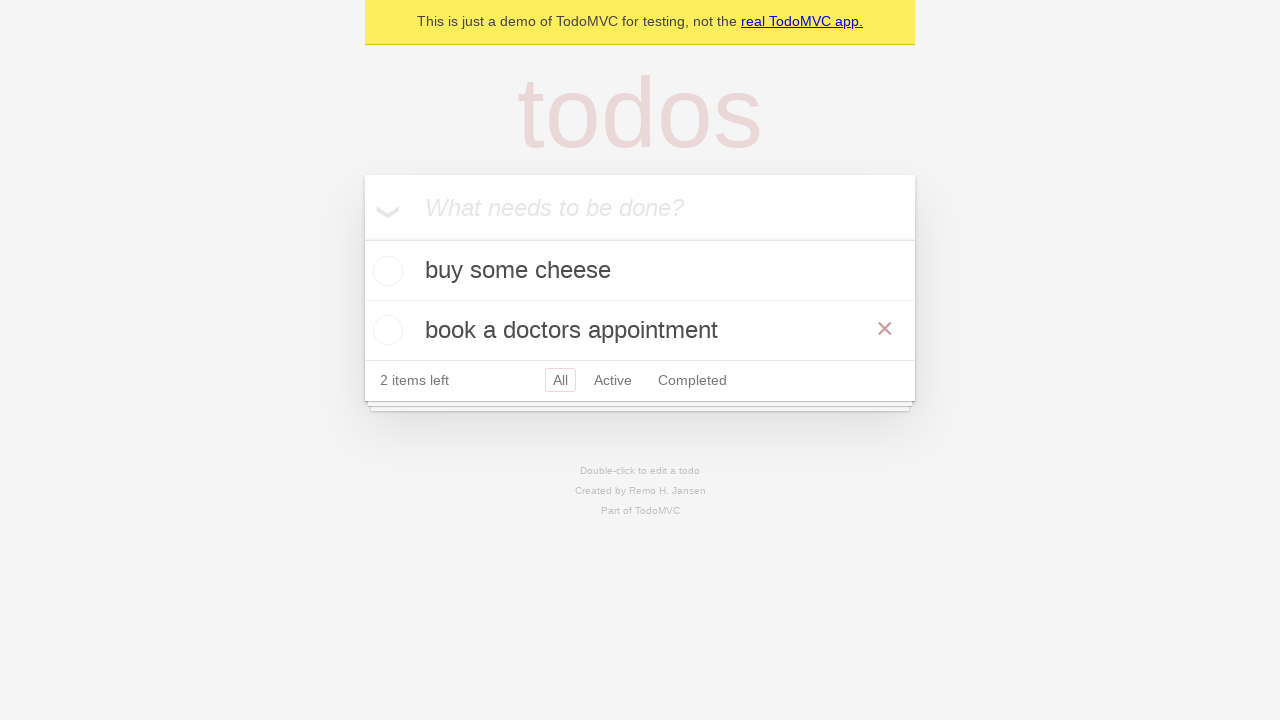